Tests selecting options from a single-select dropdown by visible text, value, and index, then verifies the selections

Starting URL: https://www.selenium.dev/selenium/web/formPage.html

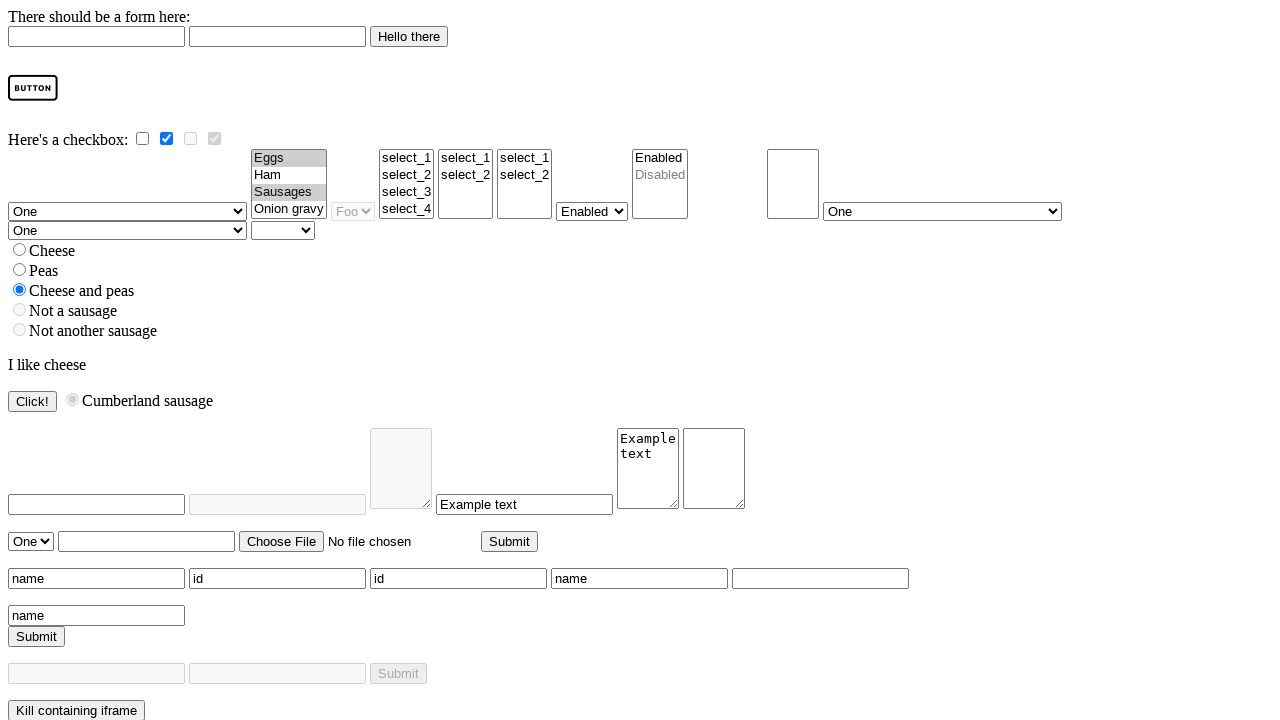

Selected 'Four' option by visible text from dropdown on select[name='selectomatic']
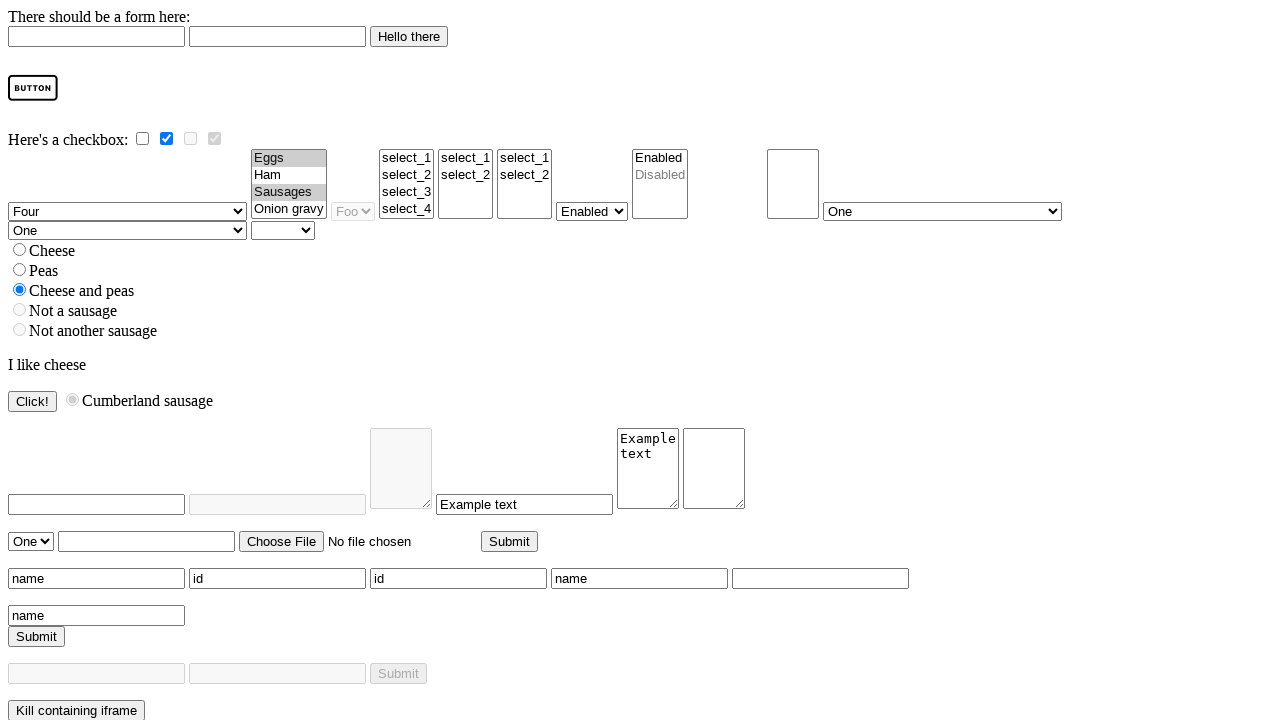

Verified that 'four' option is selected
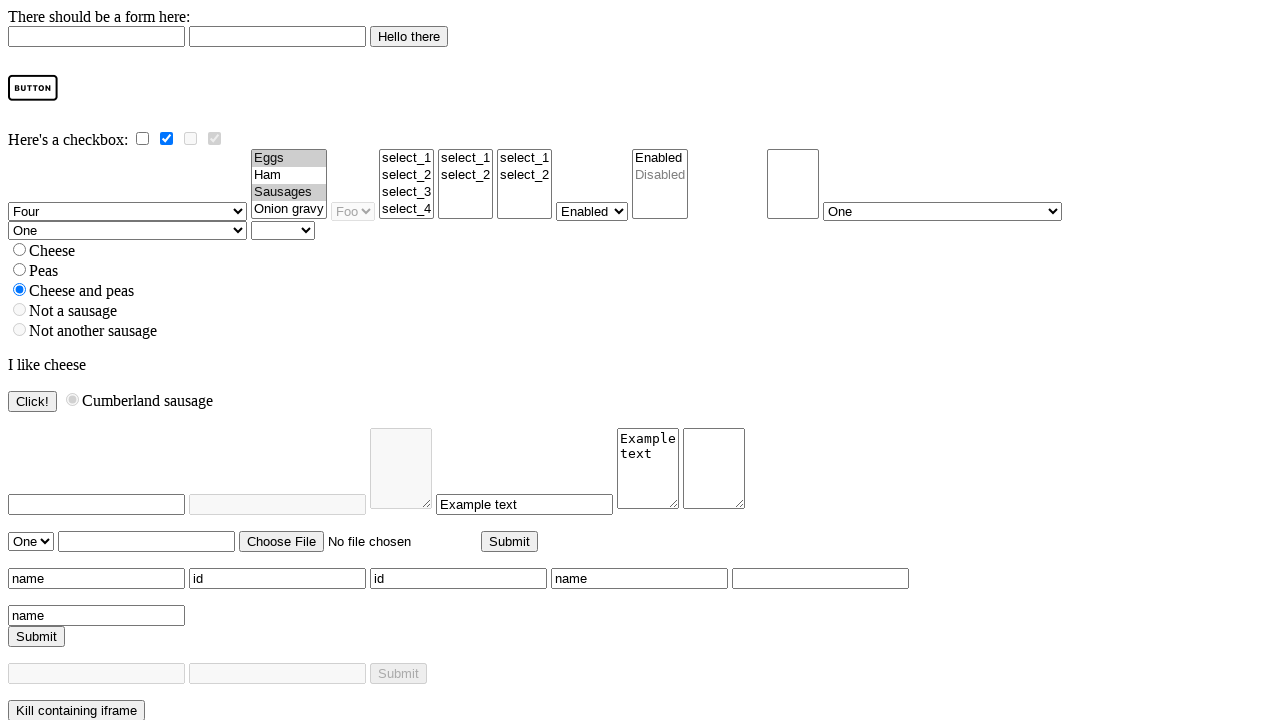

Selected option with value 'two' from dropdown on select[name='selectomatic']
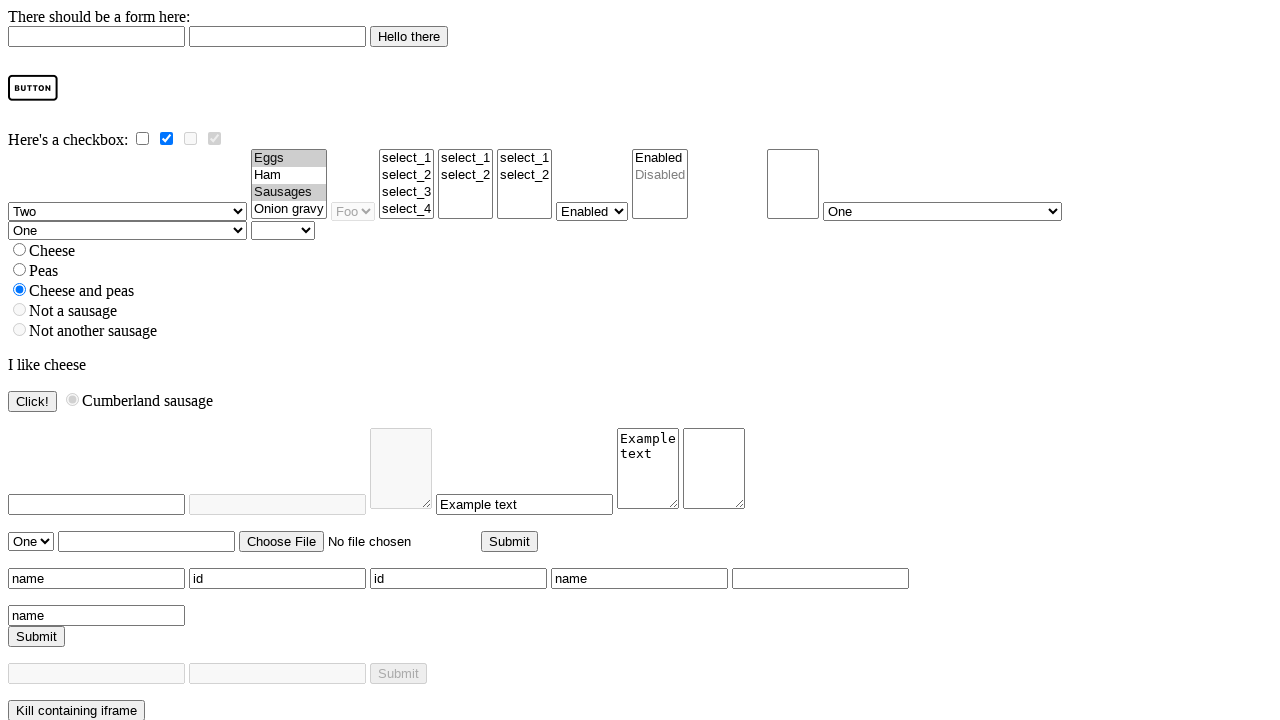

Verified that option with value 'two' is selected
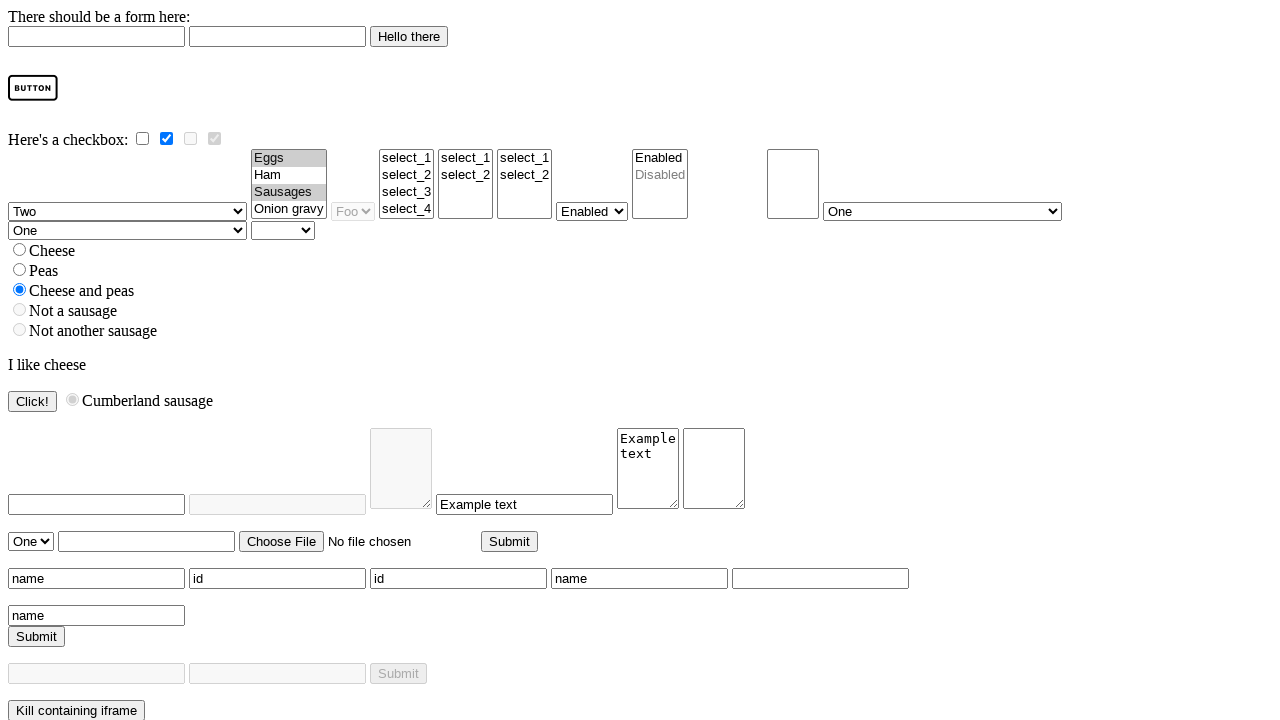

Selected option at index 3 from dropdown on select[name='selectomatic']
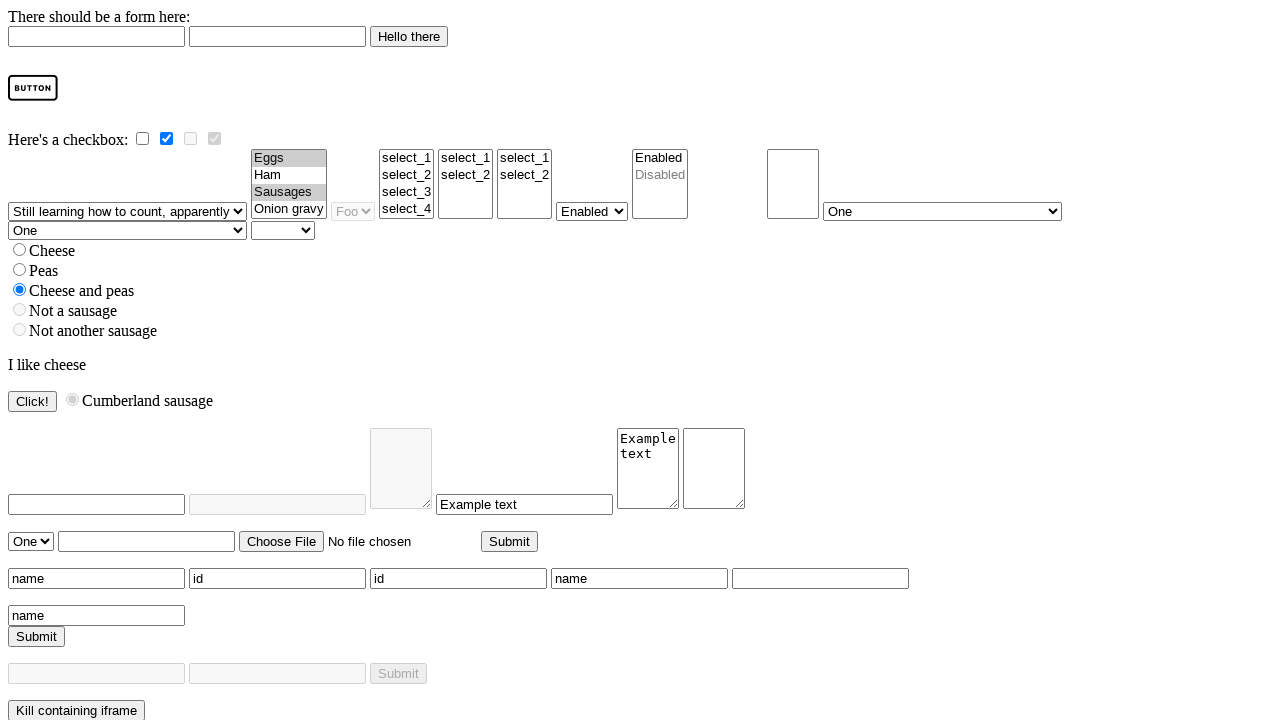

Verified that option at index 3 with value 'still learning how to count, apparently' is selected
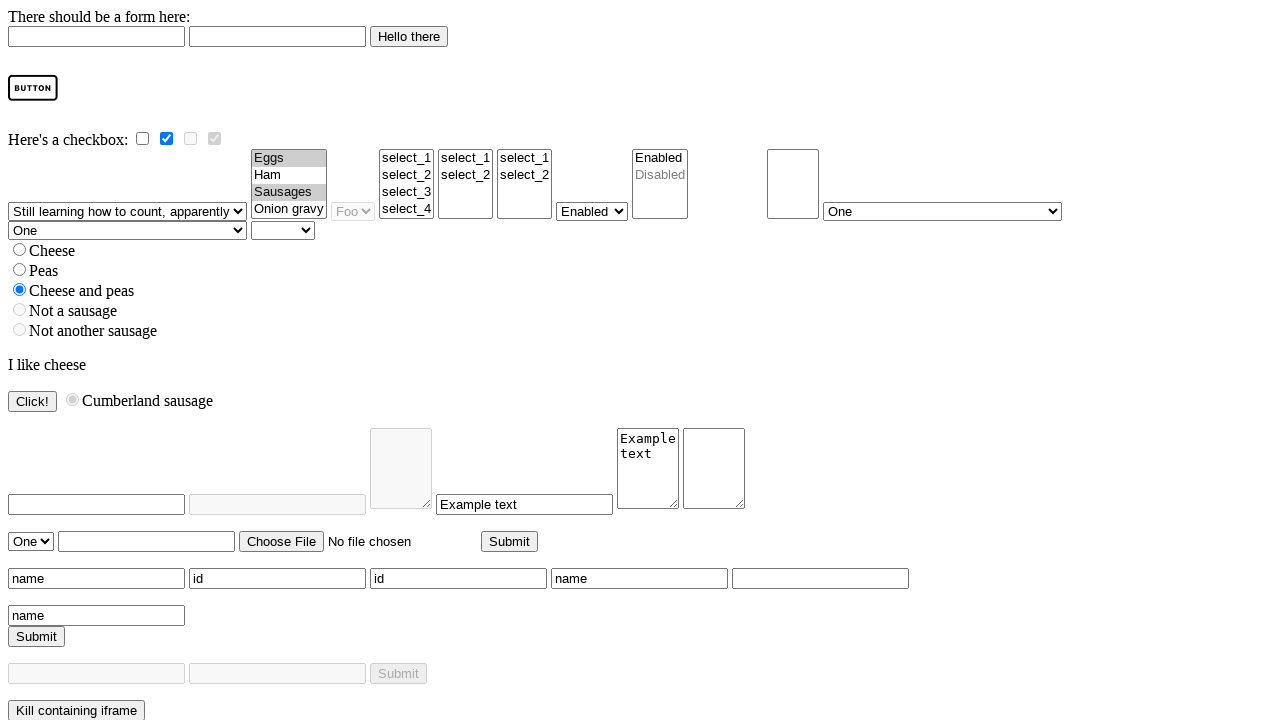

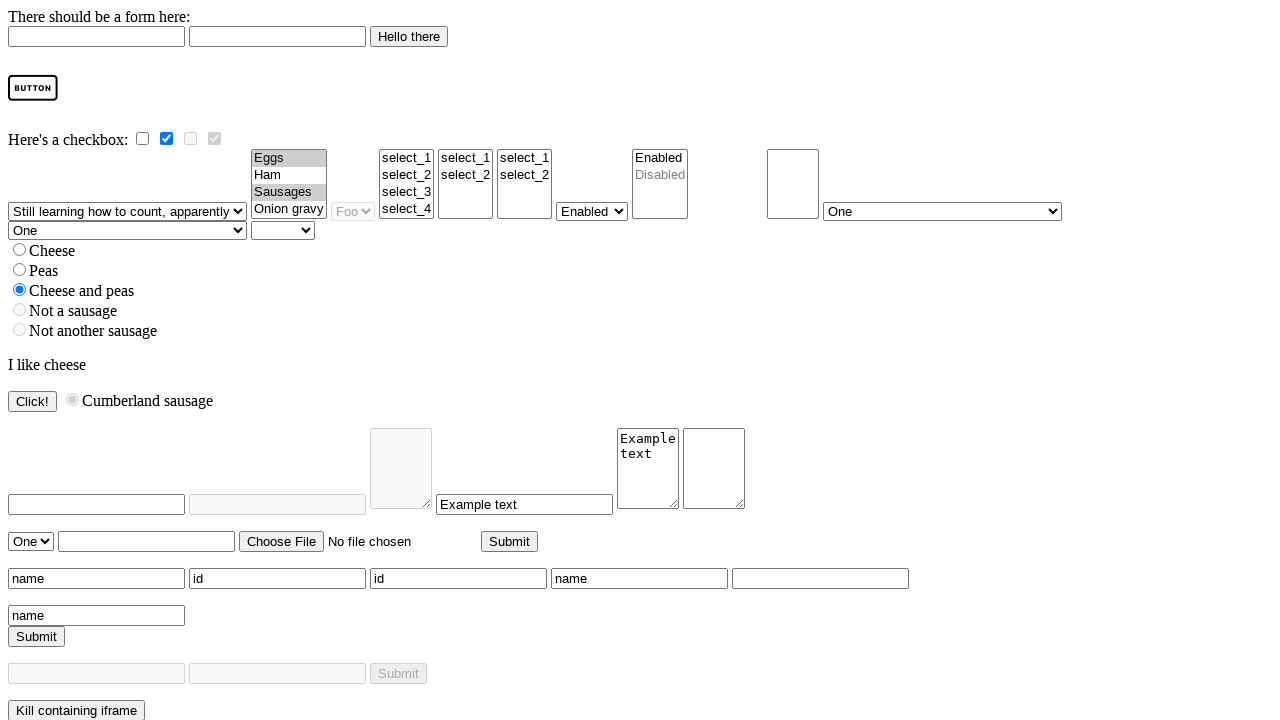